Tests various web element interactions including text verification, radio button selection, checkbox handling, and form input on a practice page

Starting URL: https://syntaxprojects.com/selenium_commands_selector-homework.php

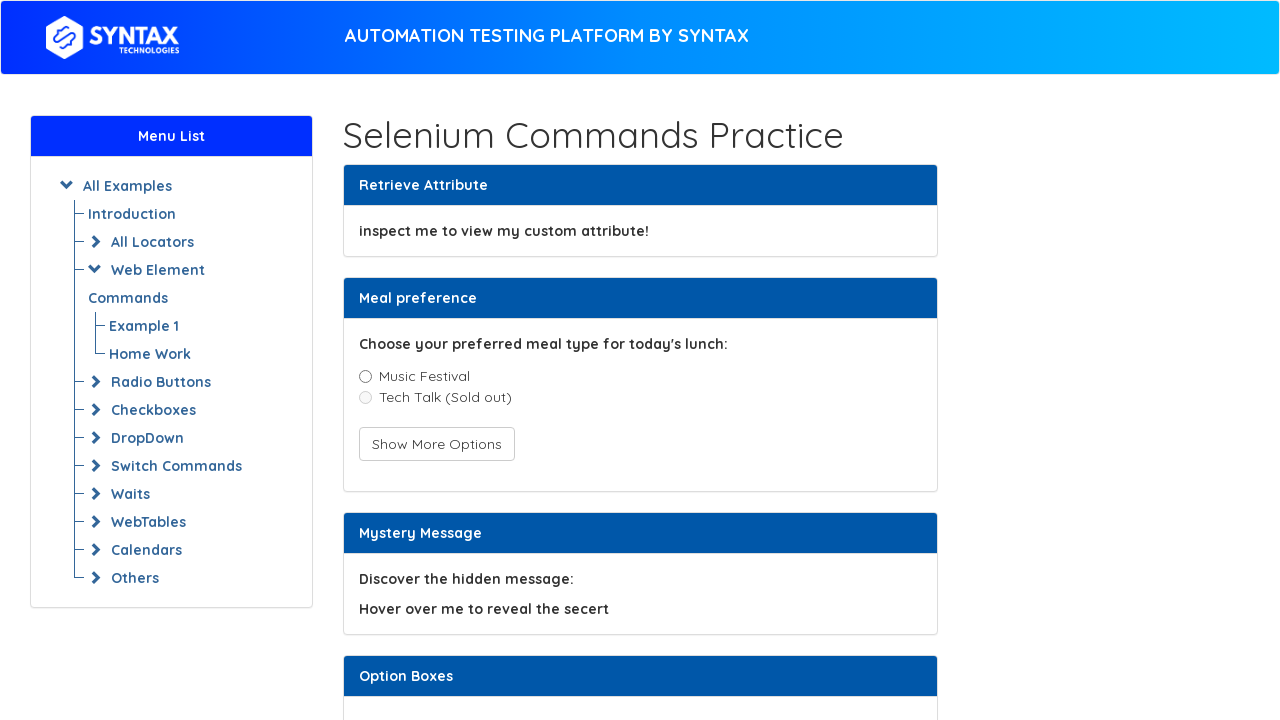

Retrieved text content from div#textattr element
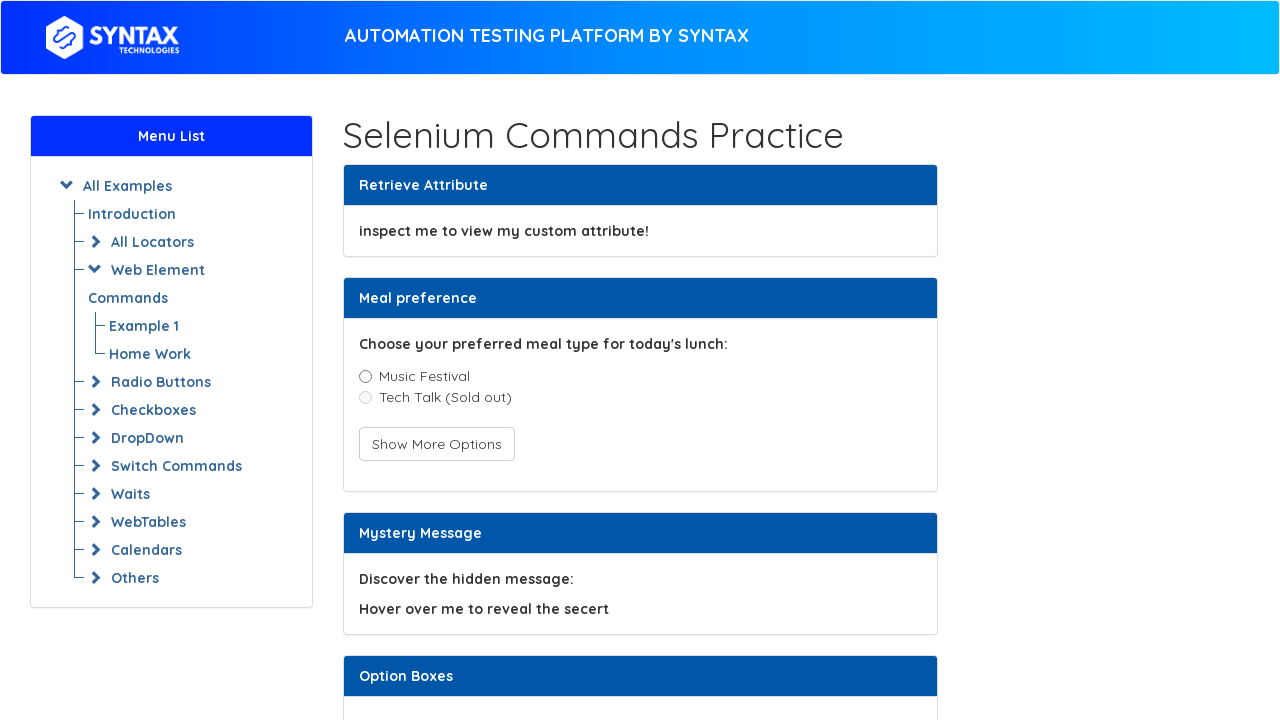

Clicked music festival radio button at (365, 376) on input[value='music_festival']
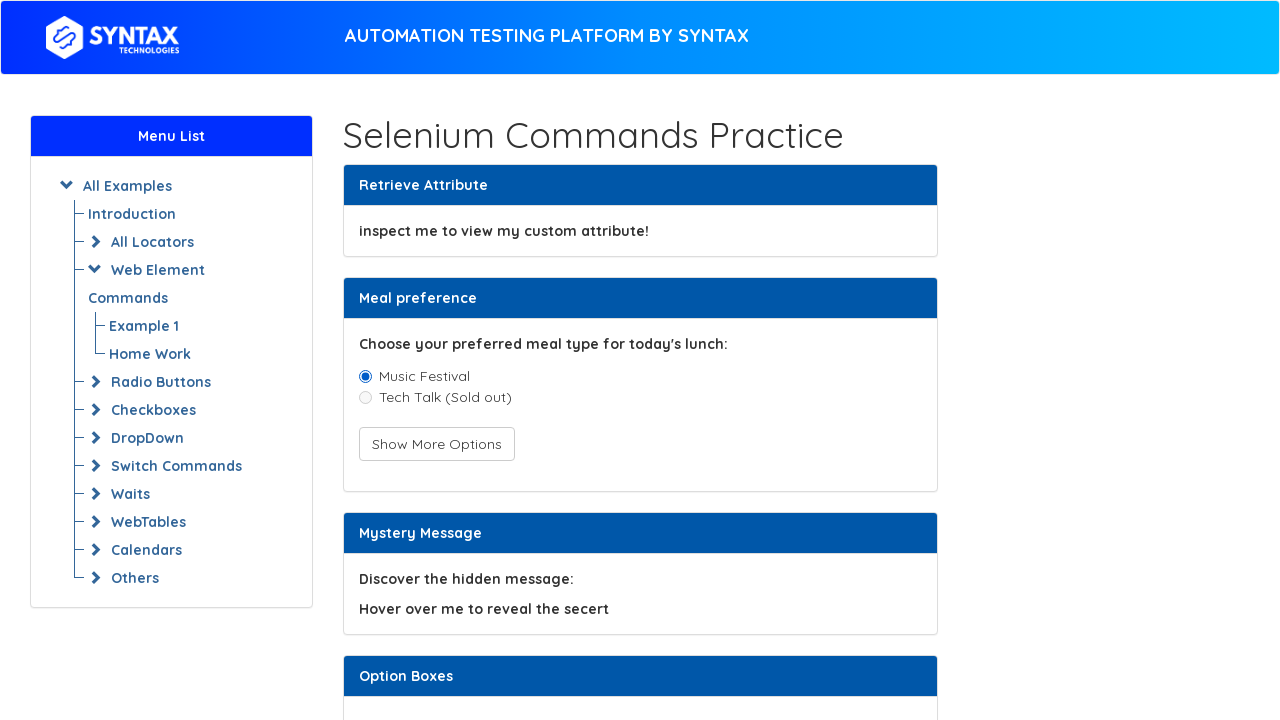

Clicked button to reveal hidden elements at (436, 444) on button.btn.btn-default
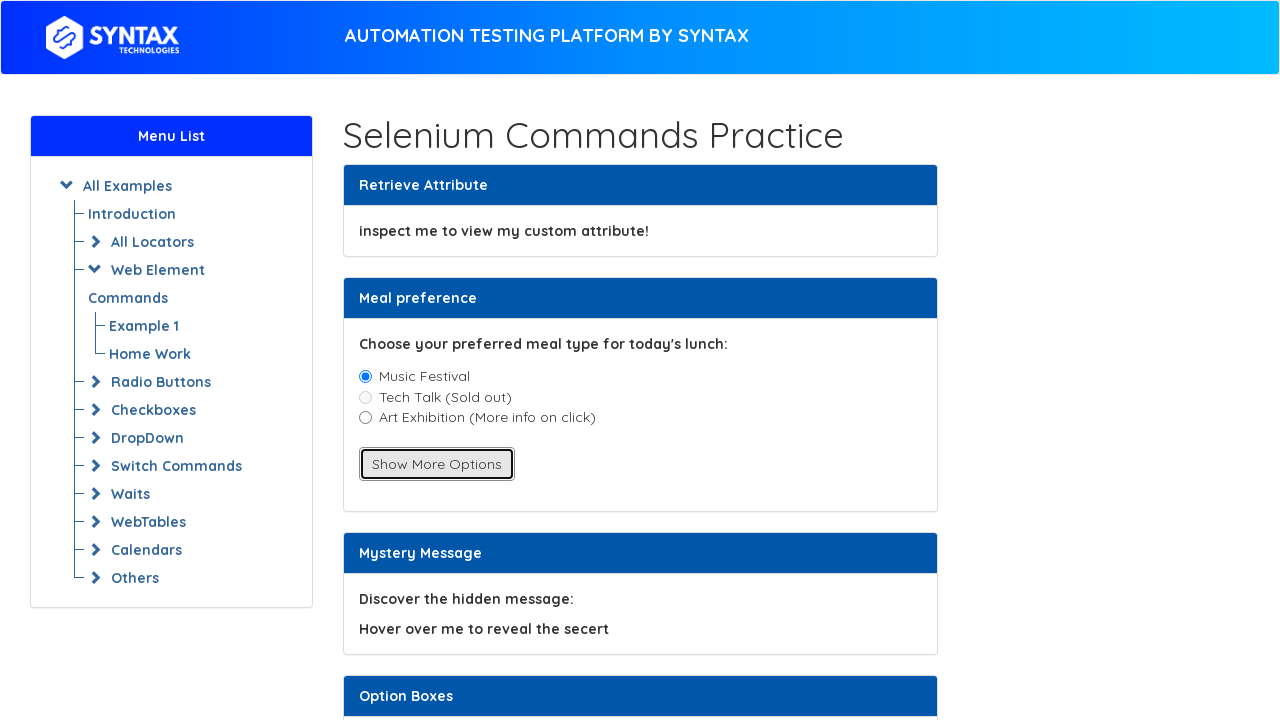

Waited for hidden radio button label to become visible
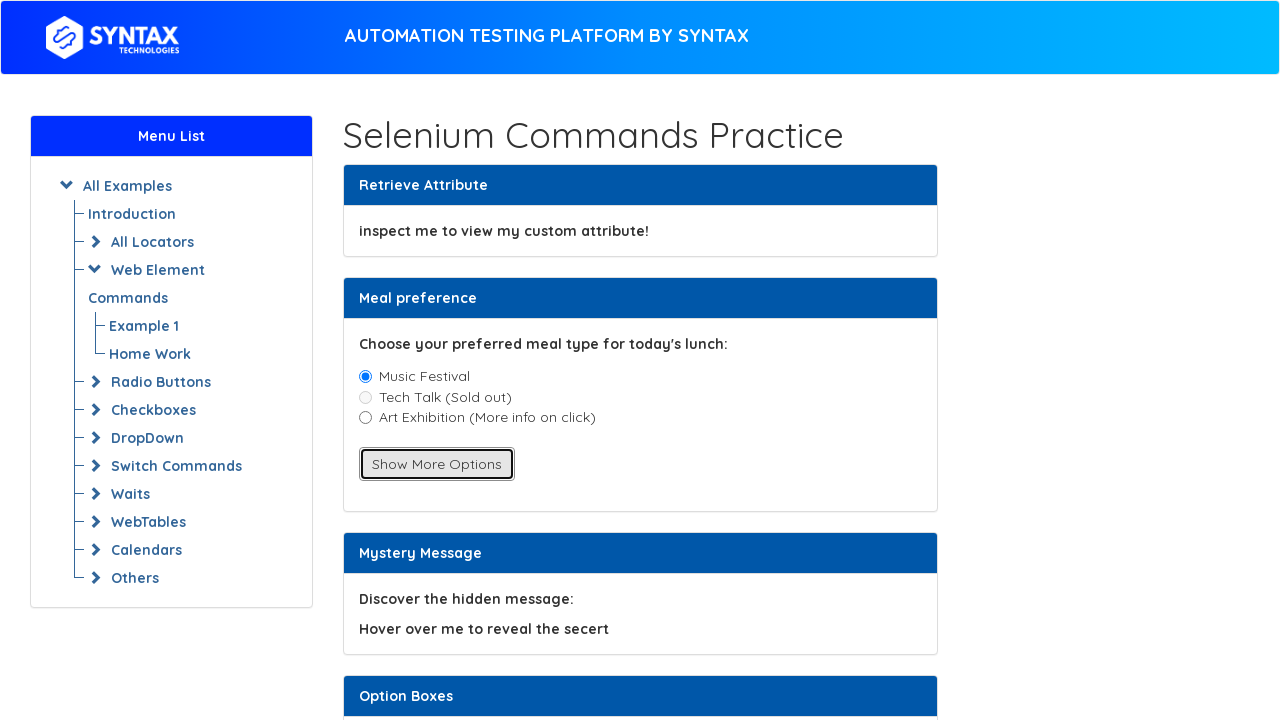

Clicked the hidden radio button label at (640, 417) on label#hiddenRadioLabel
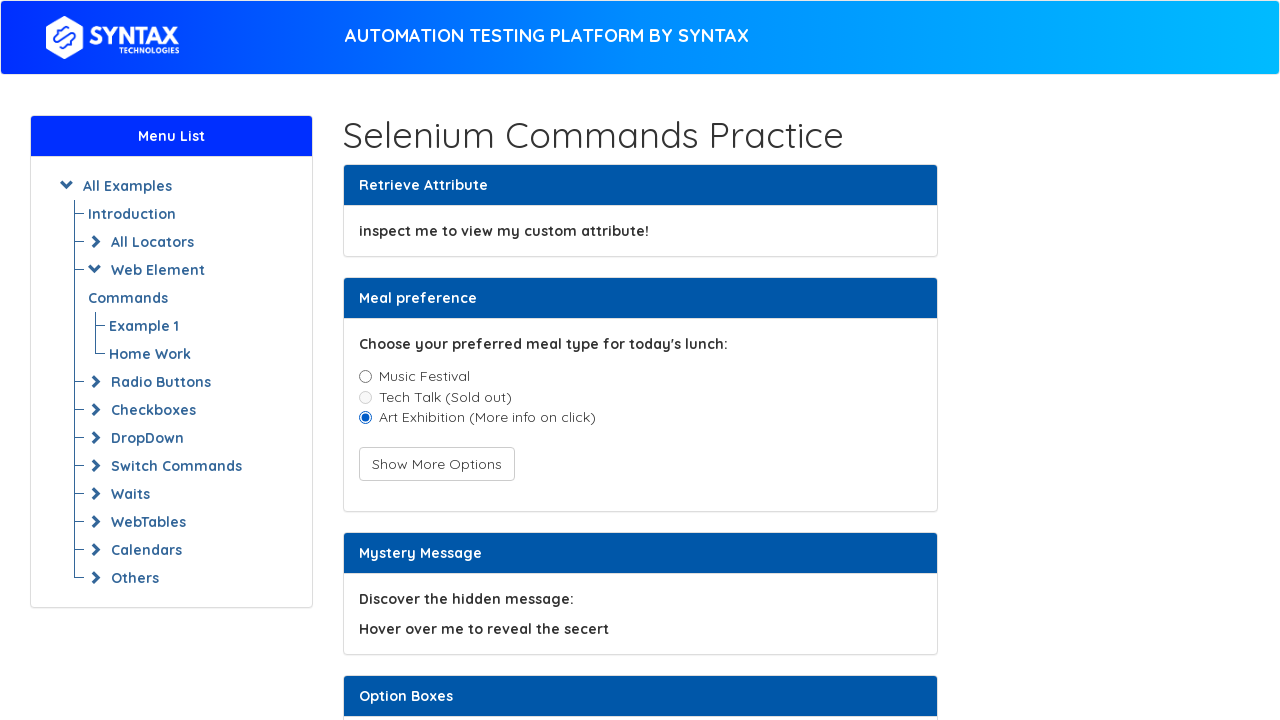

Clicked the first checkbox at (365, 361) on input[name='CheckboxFirst']
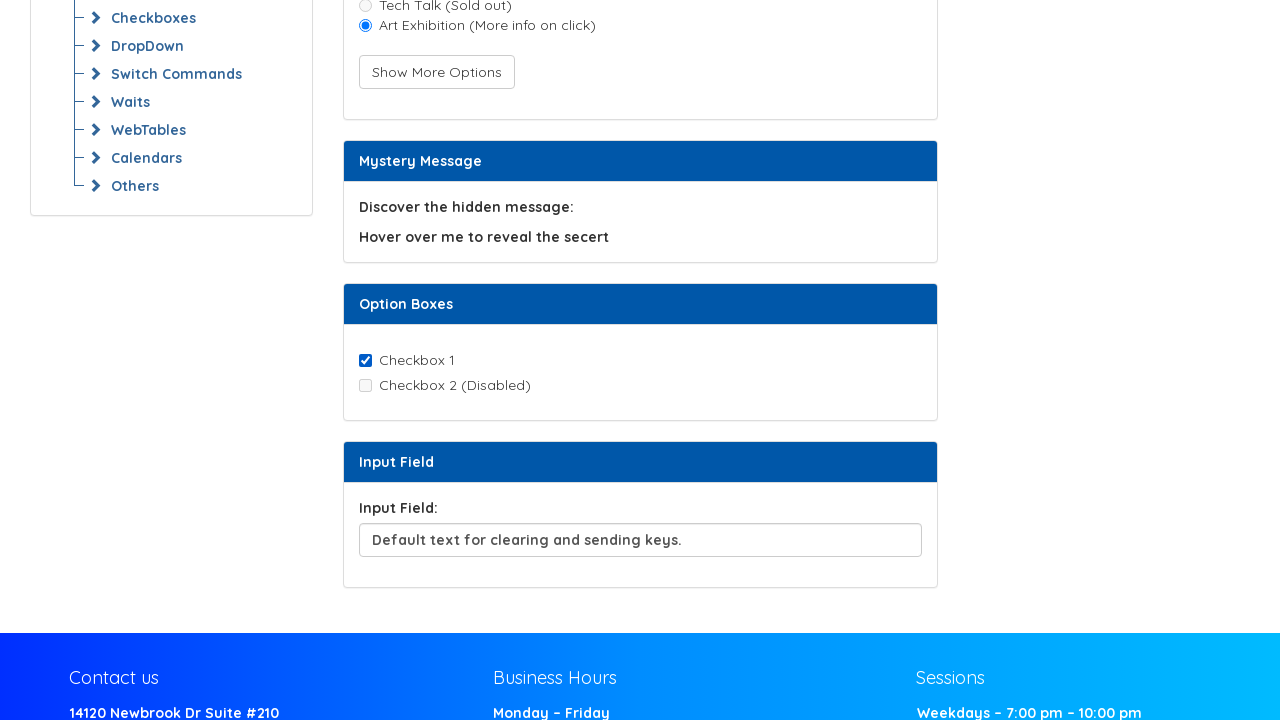

Cleared the input box with default text on input[value='Default text for clearing and sending keys.']
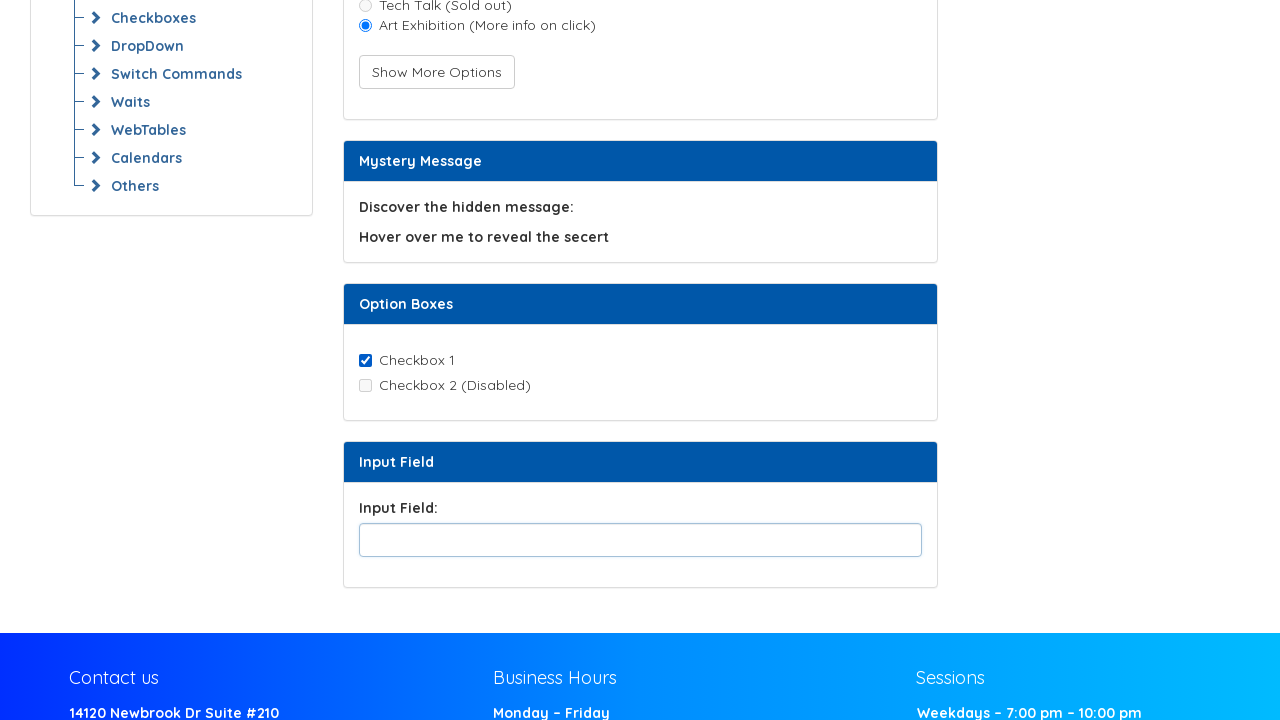

Filled input box with custom text: 'here is the custom text entered' on input[value='Default text for clearing and sending keys.']
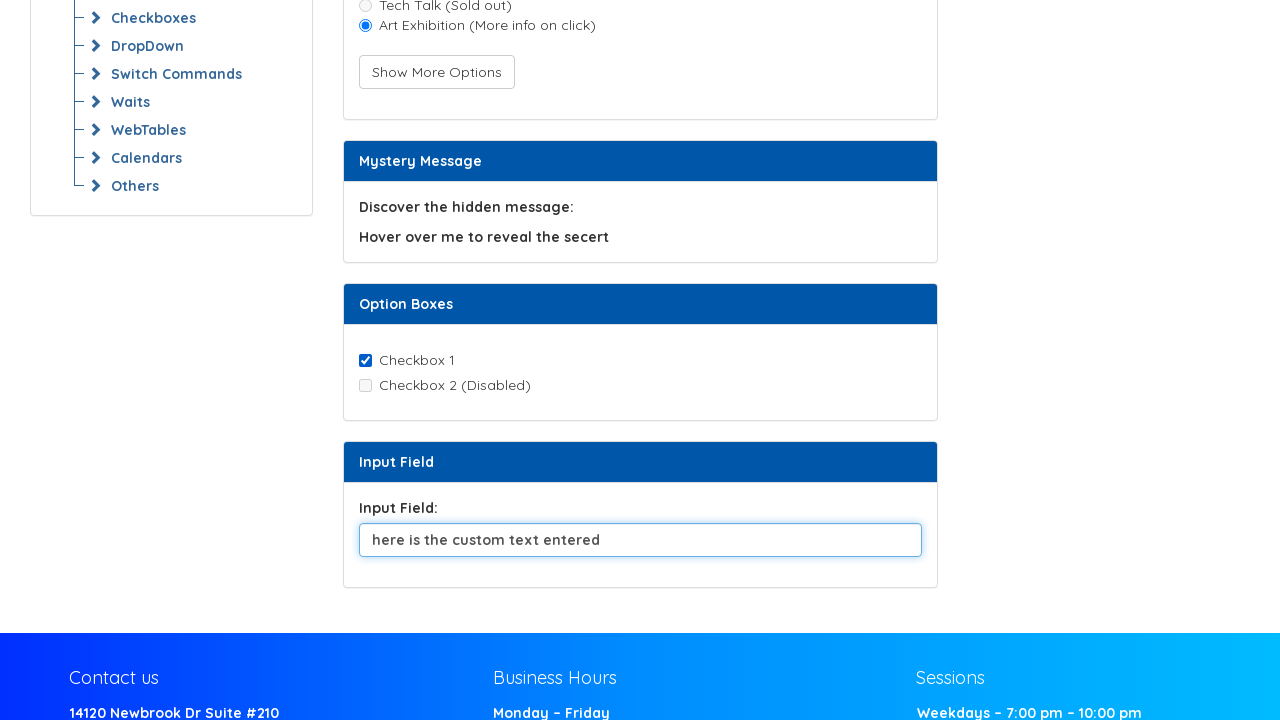

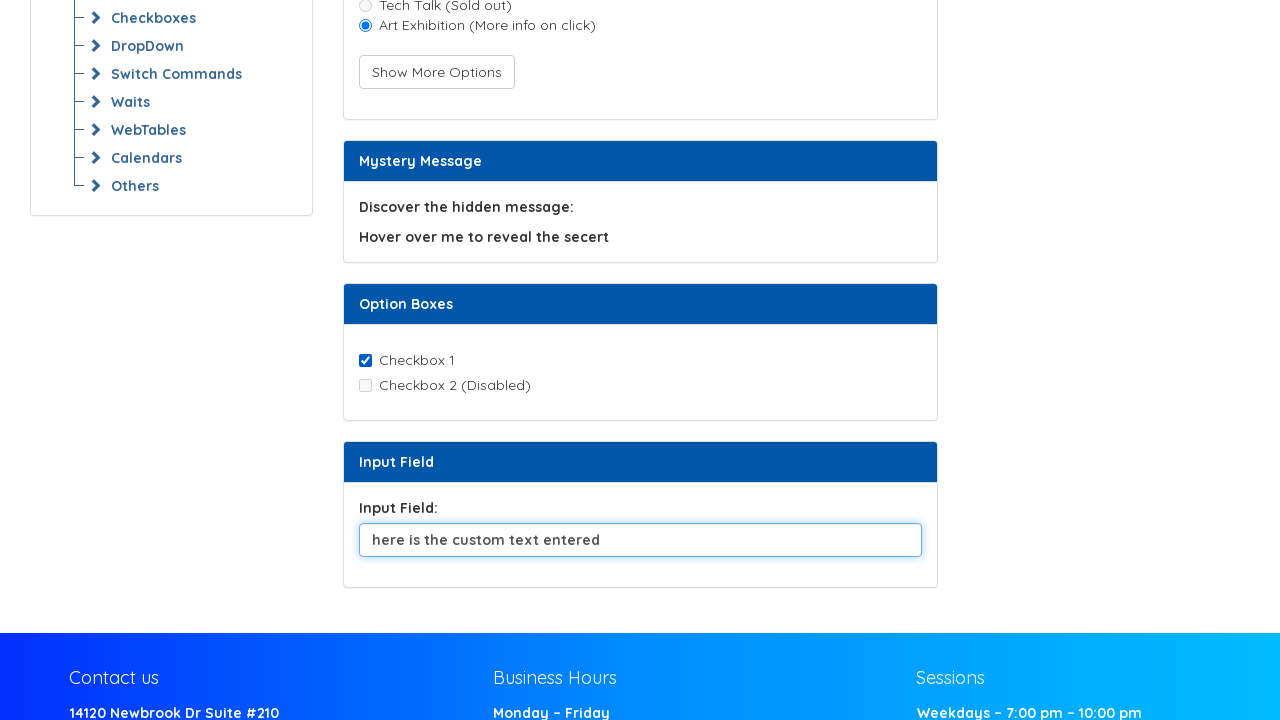